Navigates to YouTube homepage and retrieves page information including title, URL, and page source

Starting URL: https://www.youtube.com/

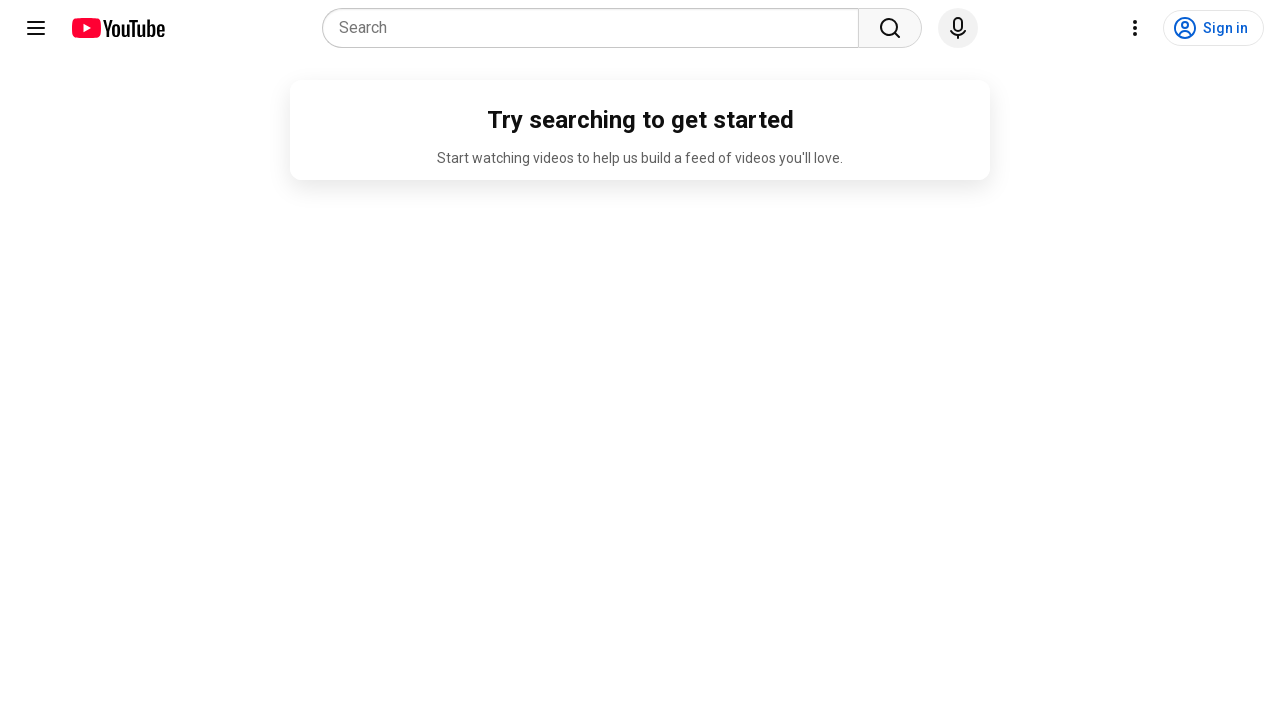

Initial screenshot of YouTube homepage
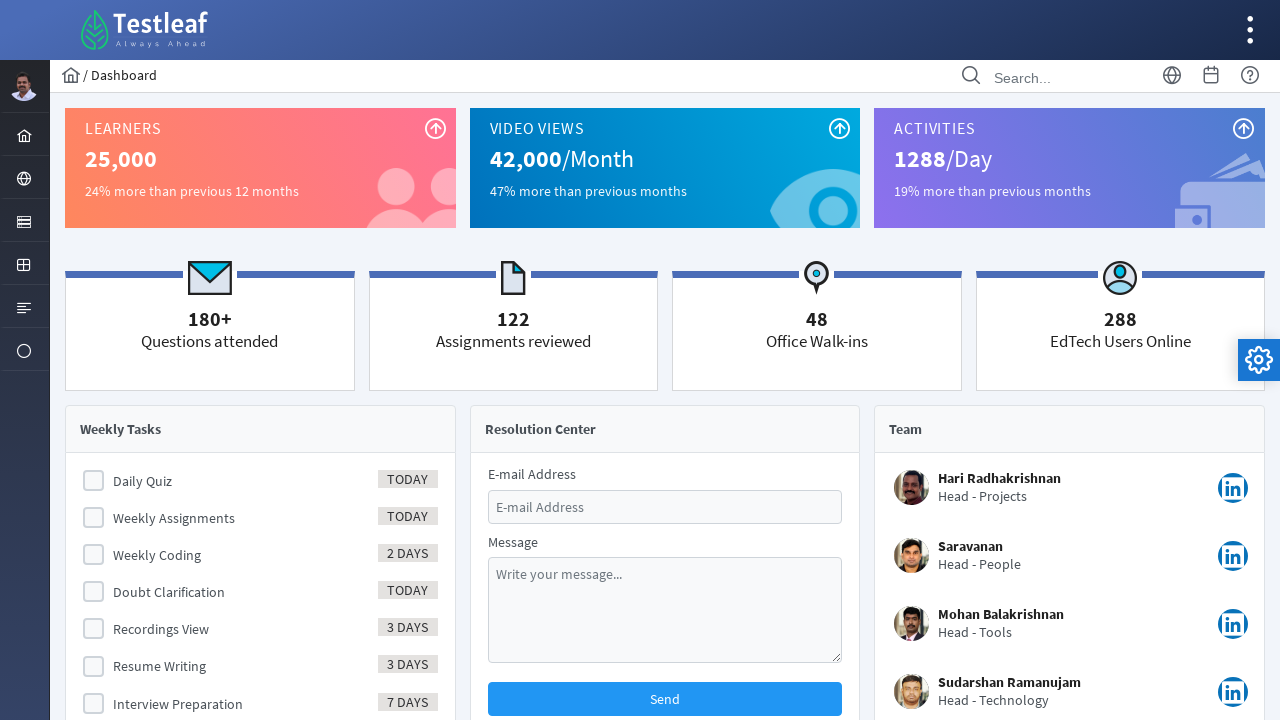

Retrieved page title: YouTube
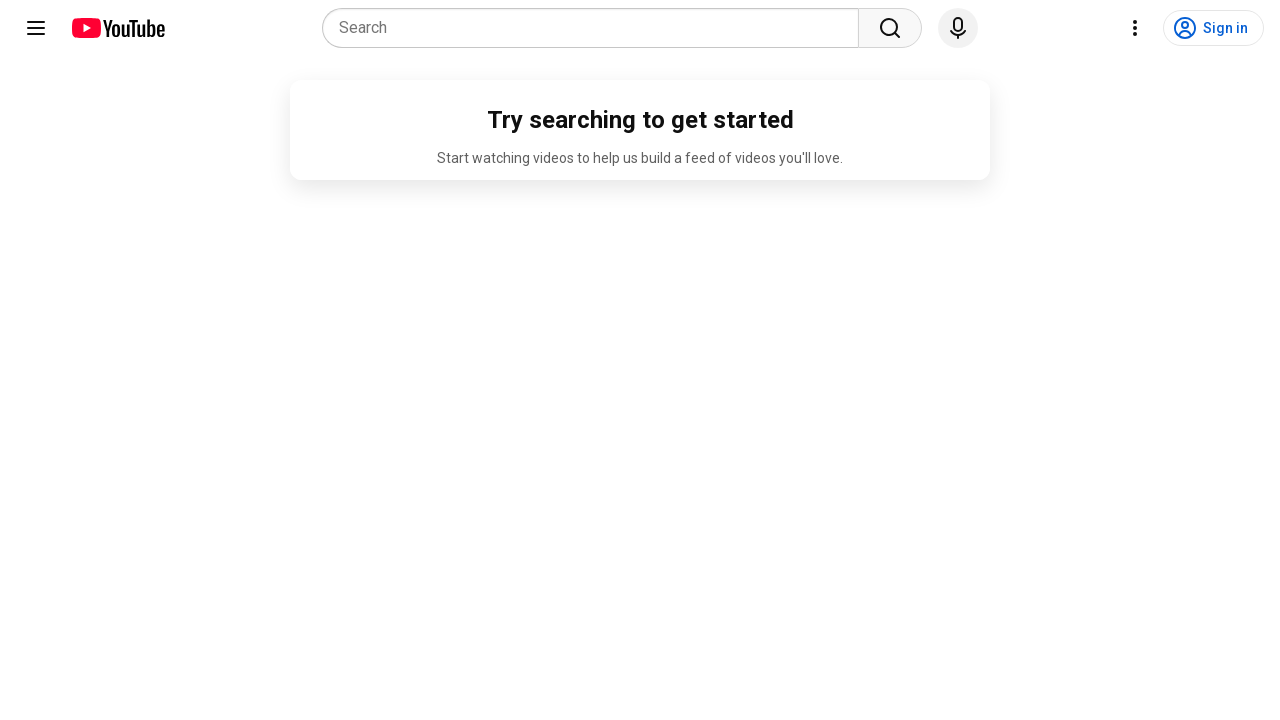

Retrieved current URL: https://www.youtube.com/
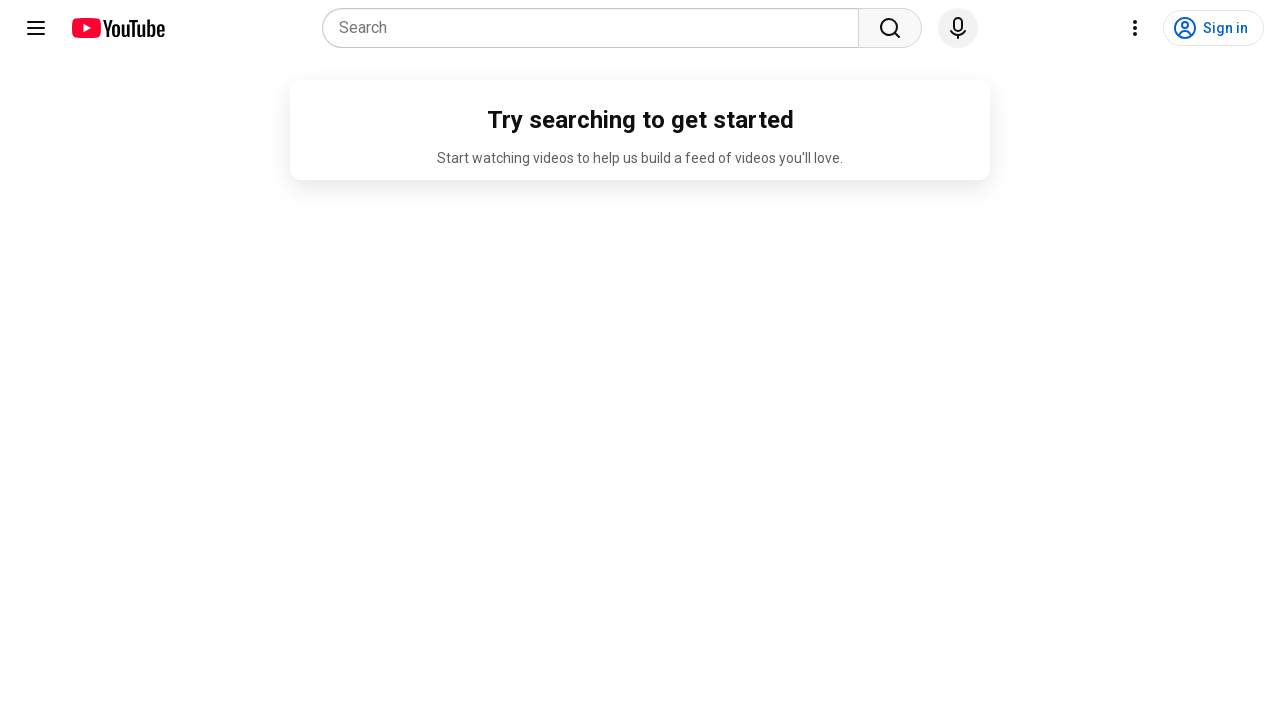

Retrieved page source content
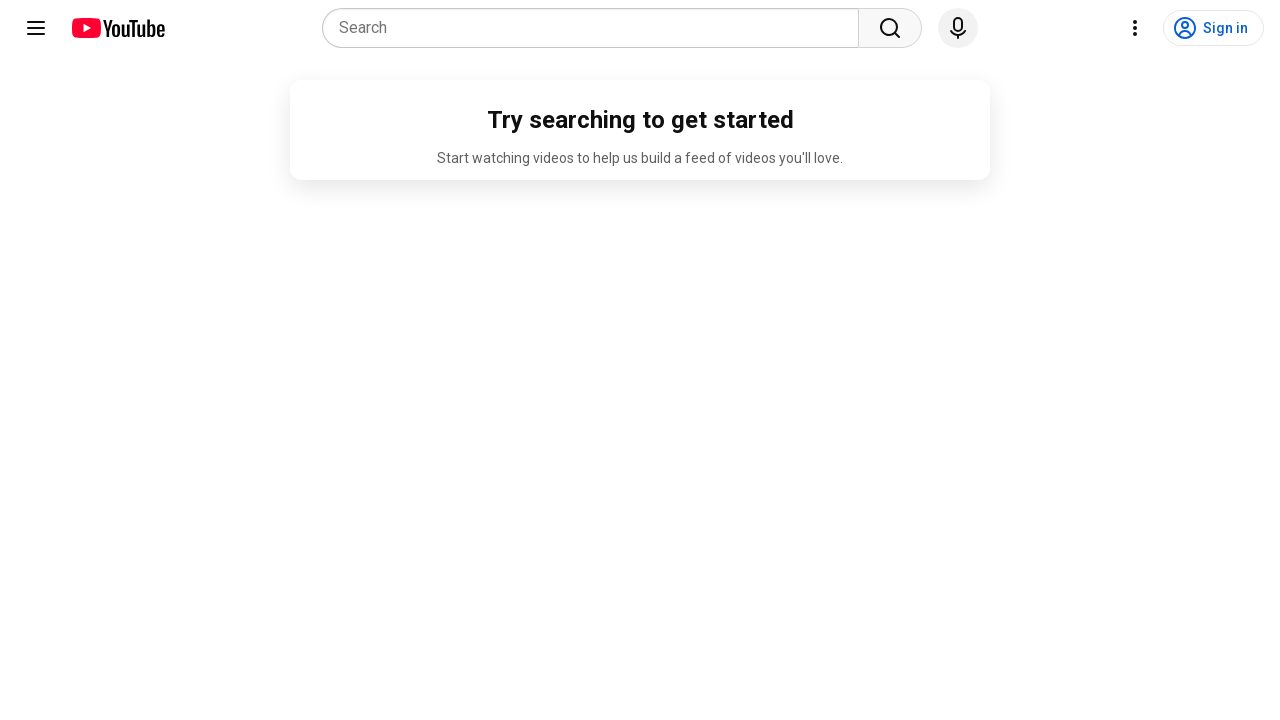

Retrieved window handle (current page context)
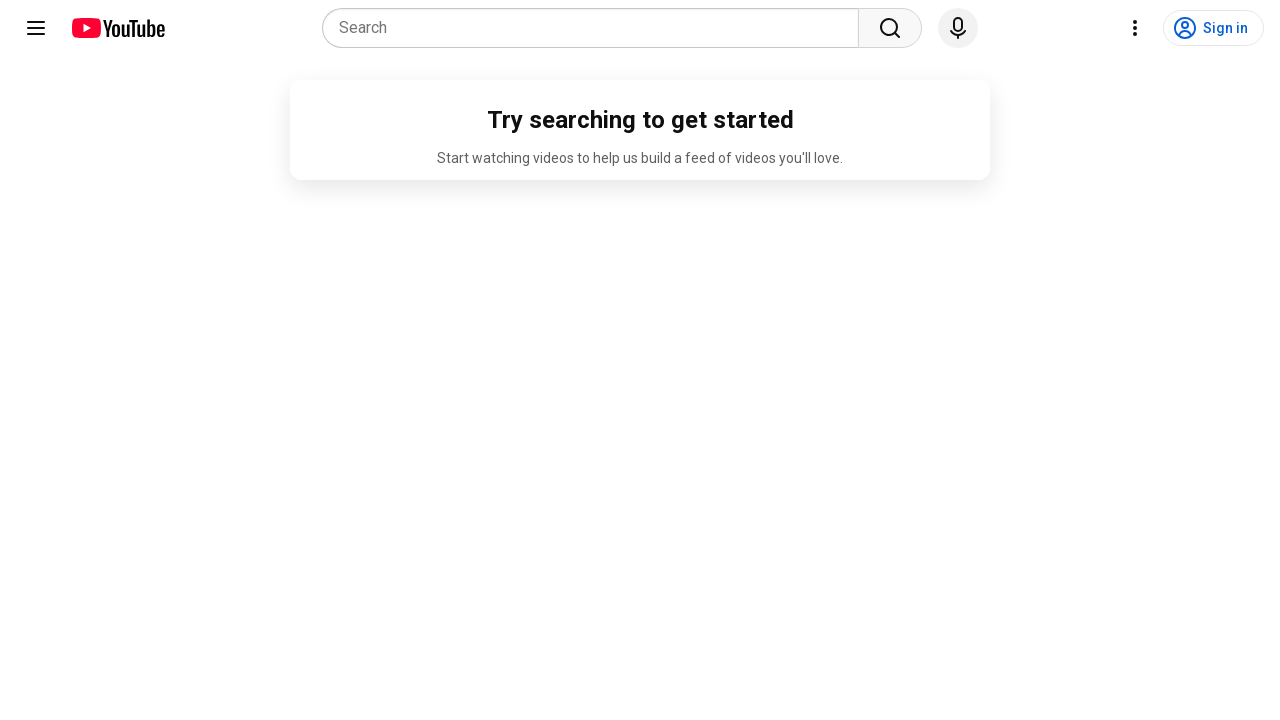

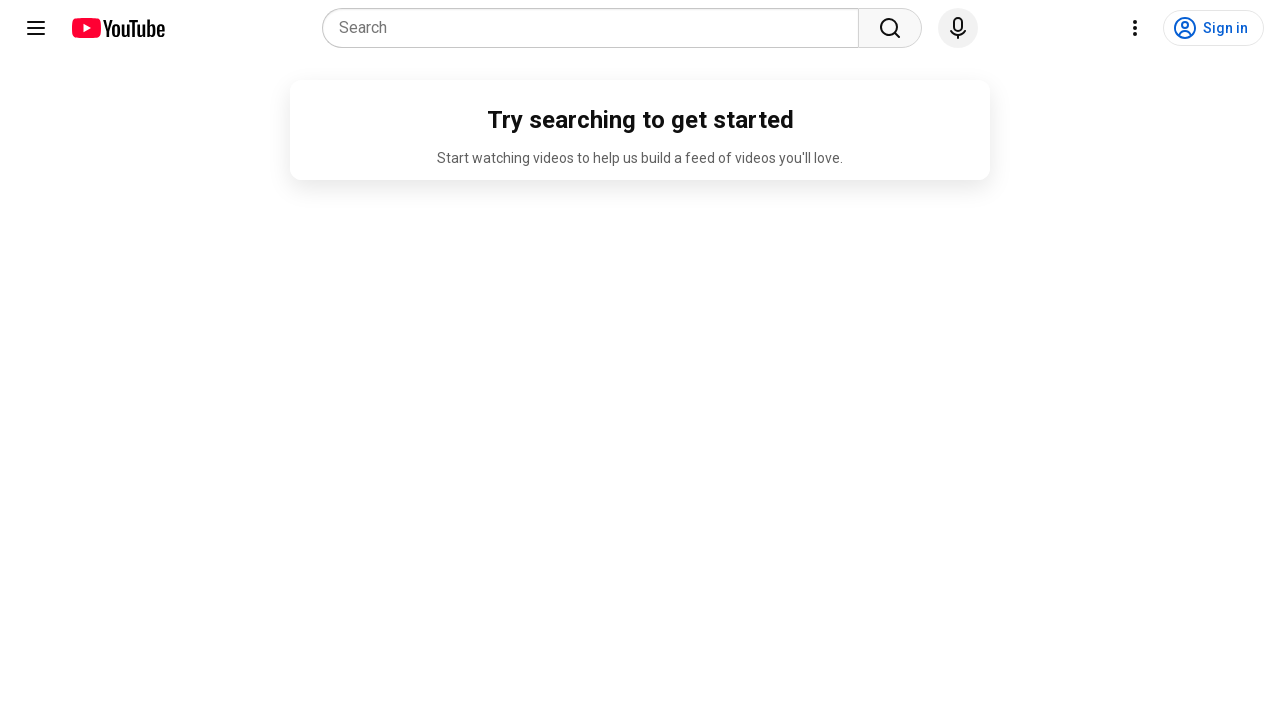